Tests the search functionality by entering "Nike" in the search box and clicking the search button

Starting URL: https://www.argos.co.uk/

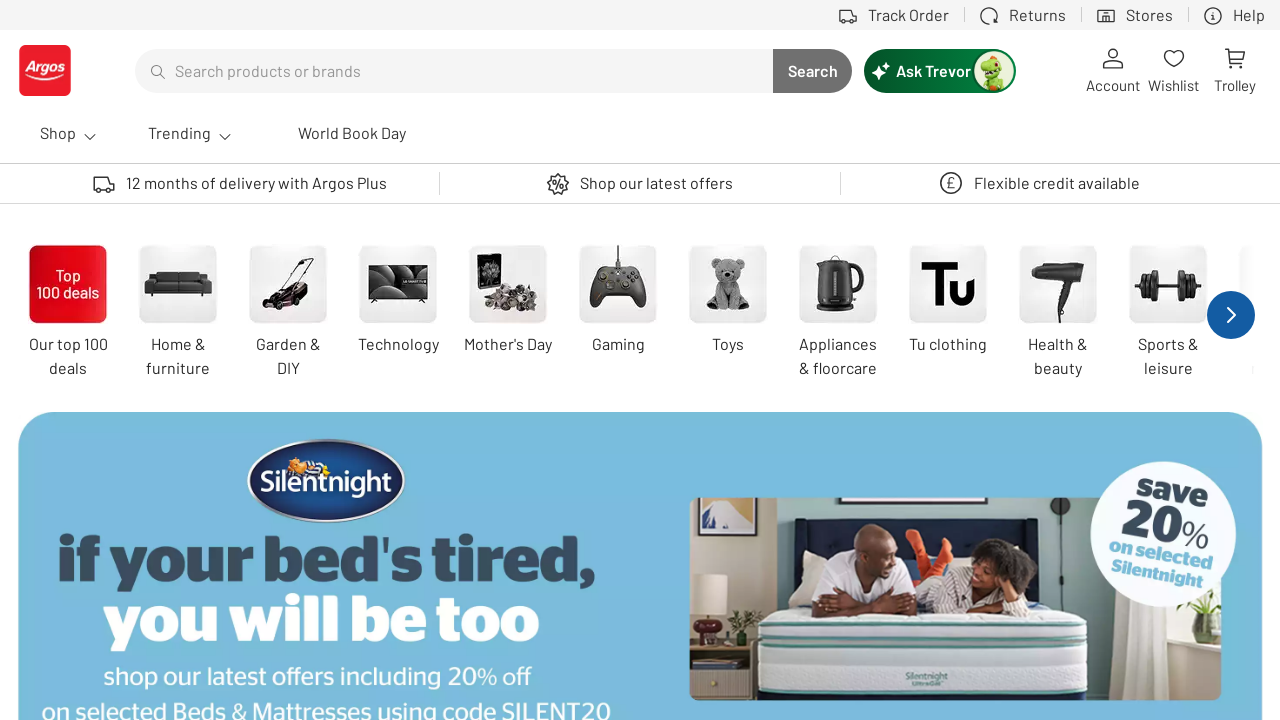

Filled search box with 'Nike' on #searchTerm
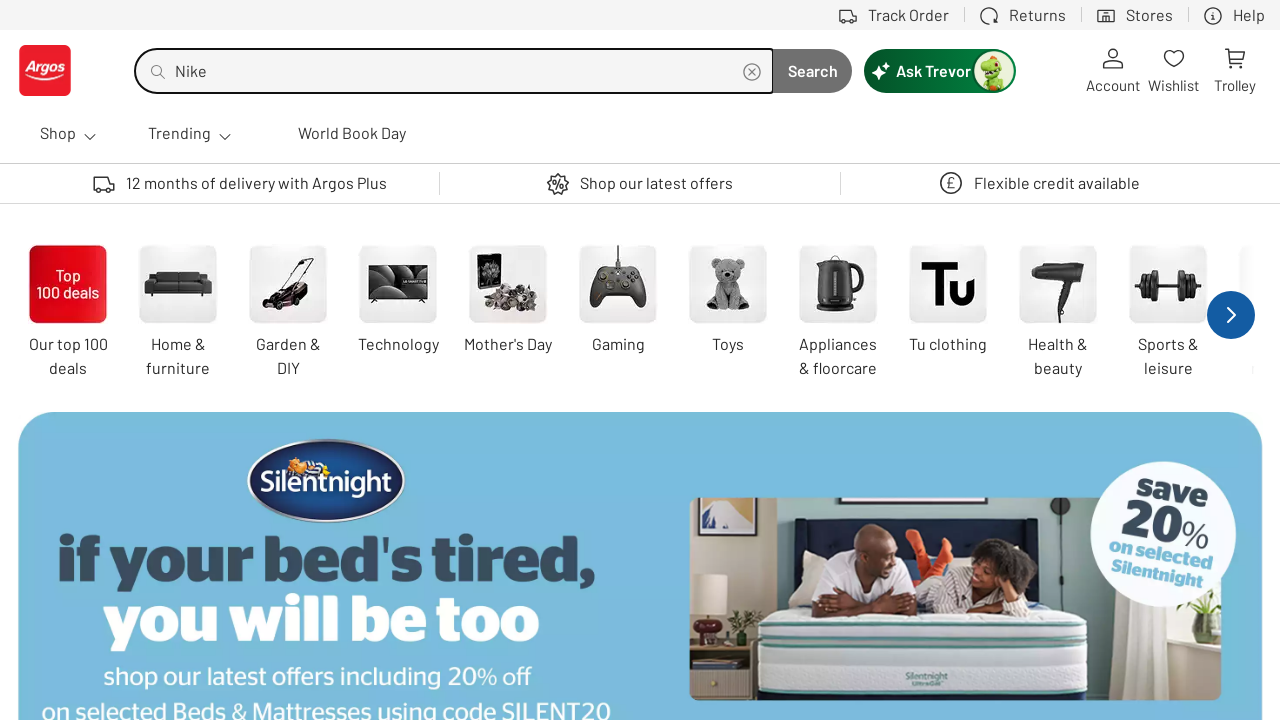

Clicked search button to search for Nike at (812, 70) on ._1gqeQ
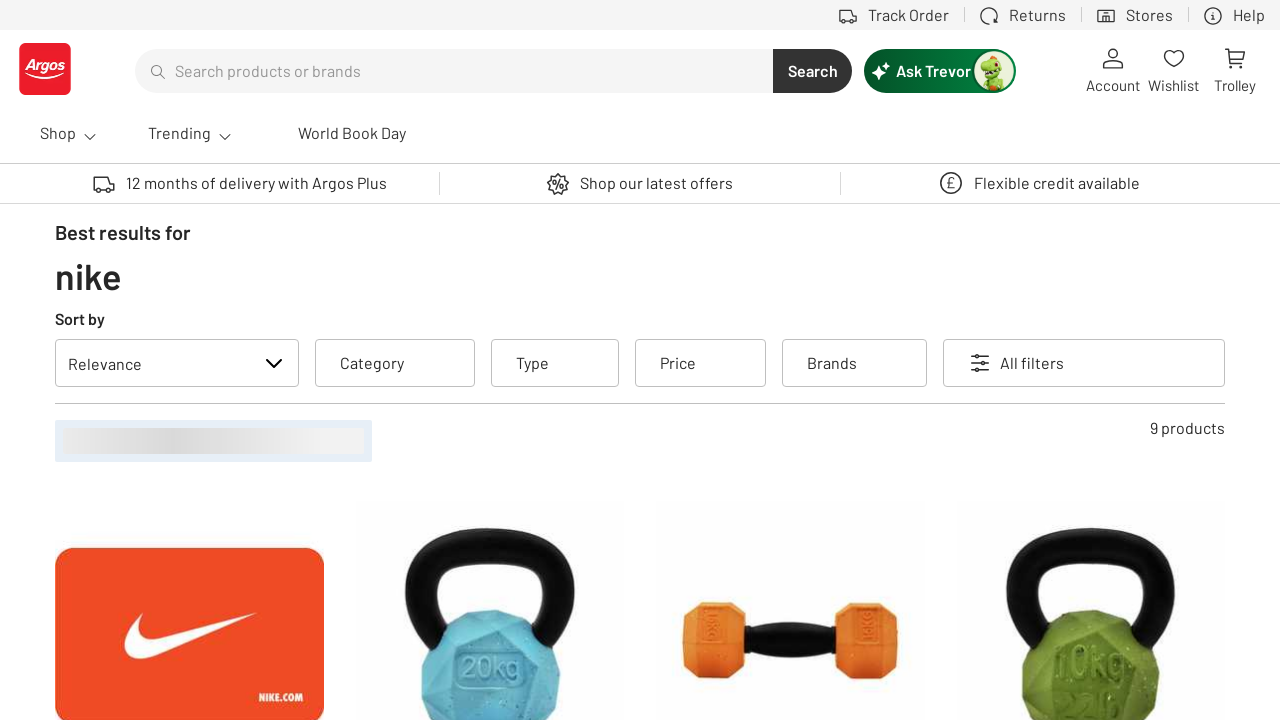

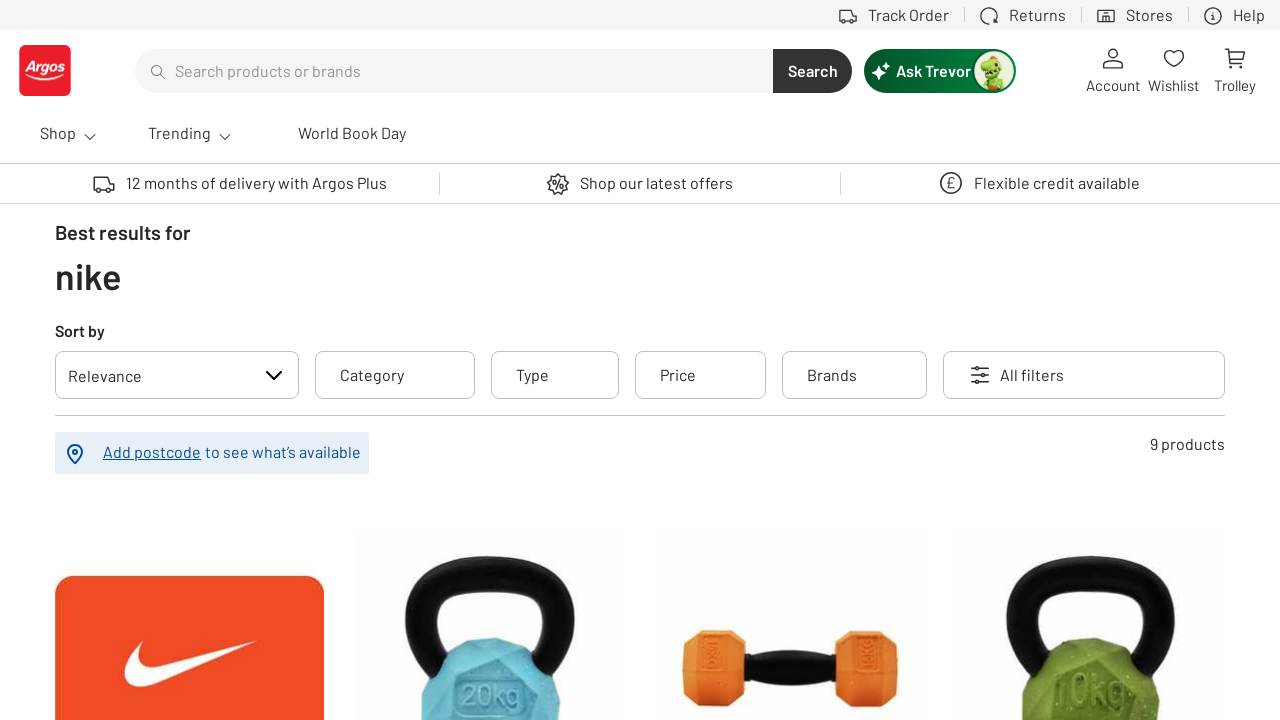